Tests iframe interaction by switching to an iframe, filling a form field inside it, then switching back to the main content

Starting URL: https://testeroprogramowania.github.io/selenium/iframe.html

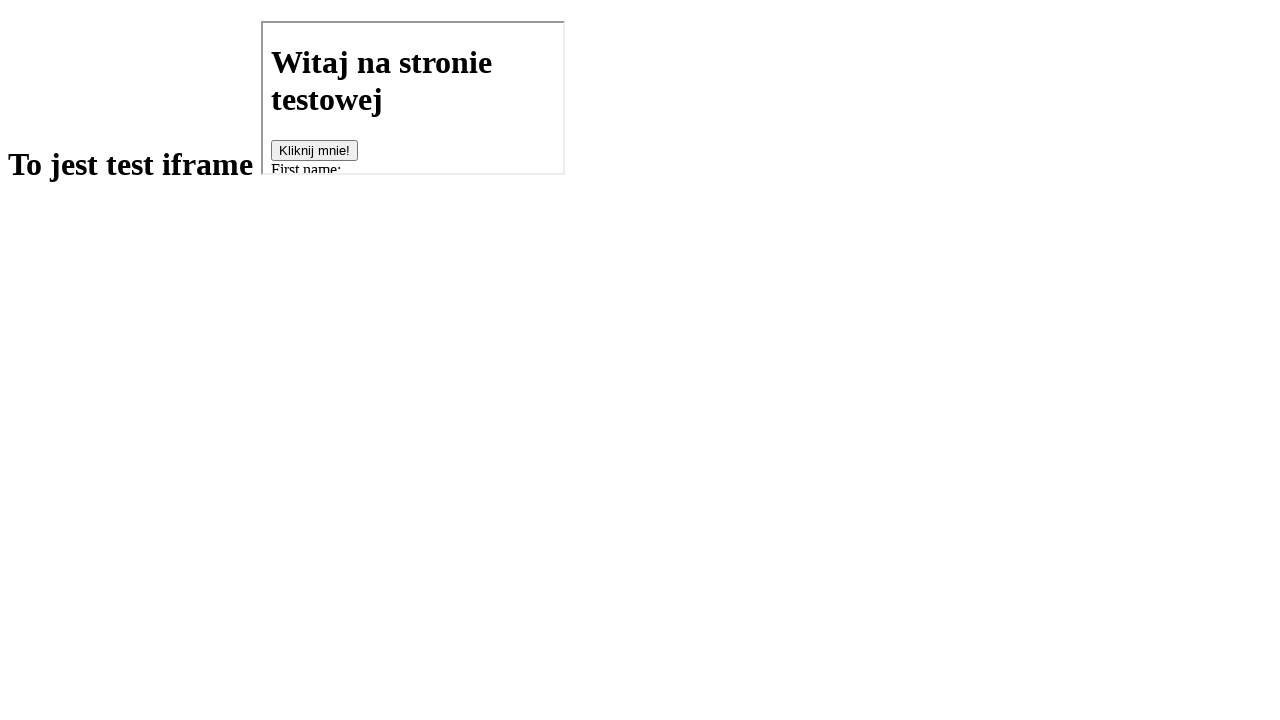

Located iframe with src='basics.html'
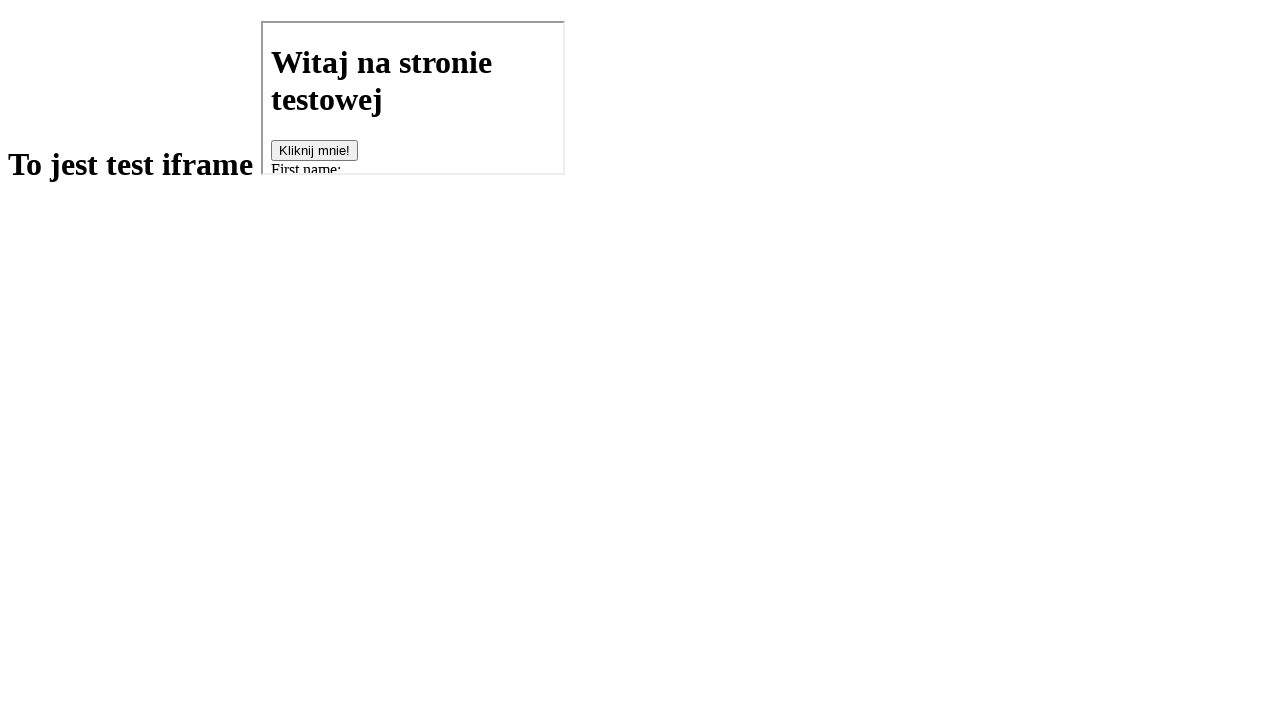

Filled first name field inside iframe with 'Kamil' on [src='basics.html'] >> internal:control=enter-frame >> #fname
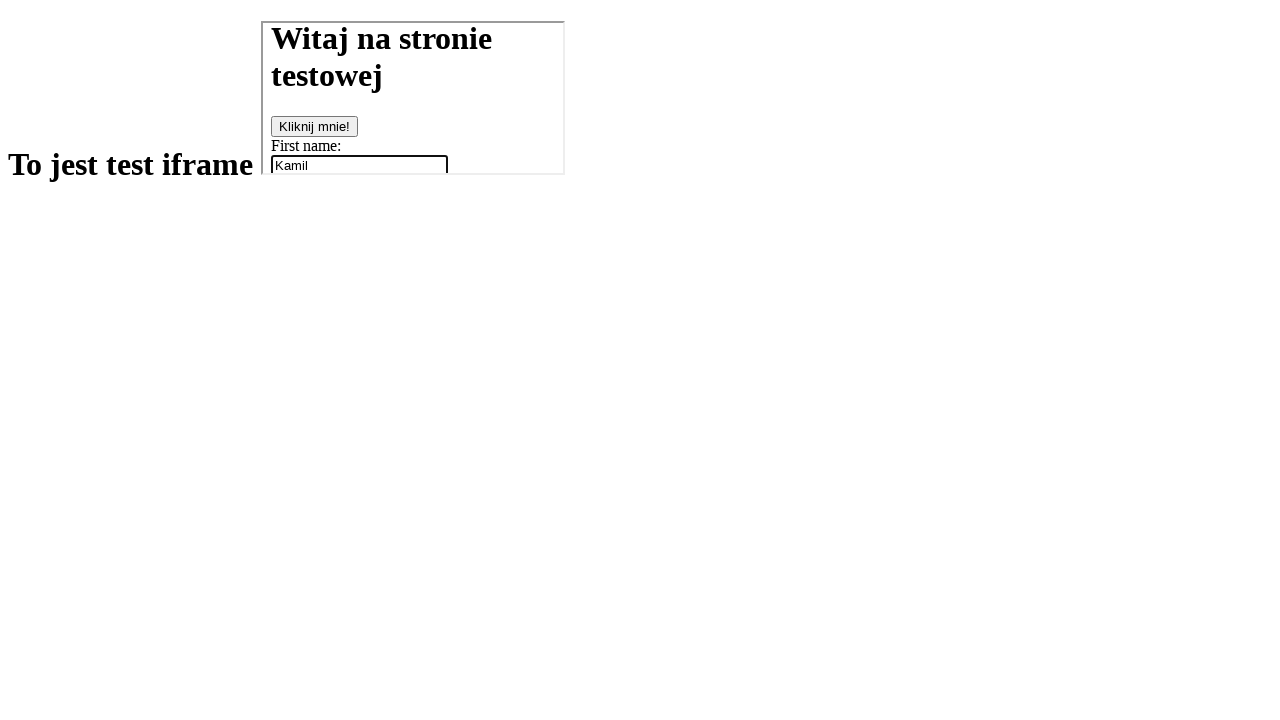

Retrieved h1 text from main content
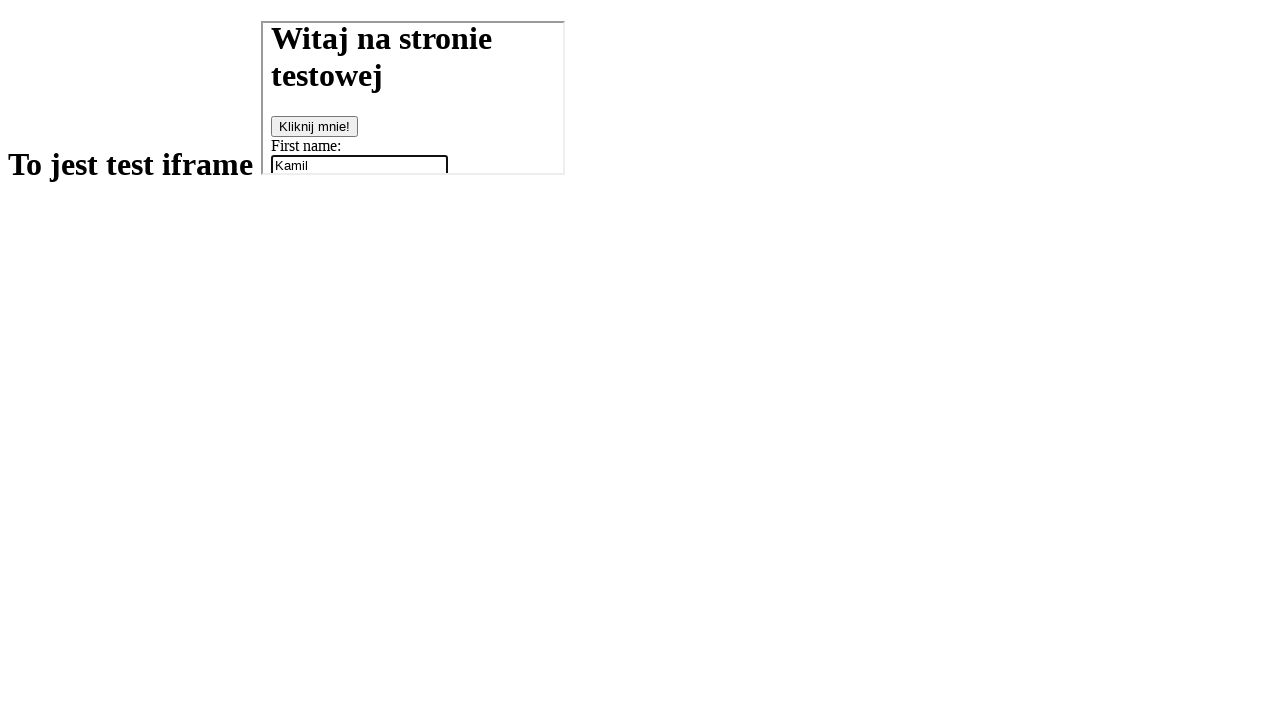

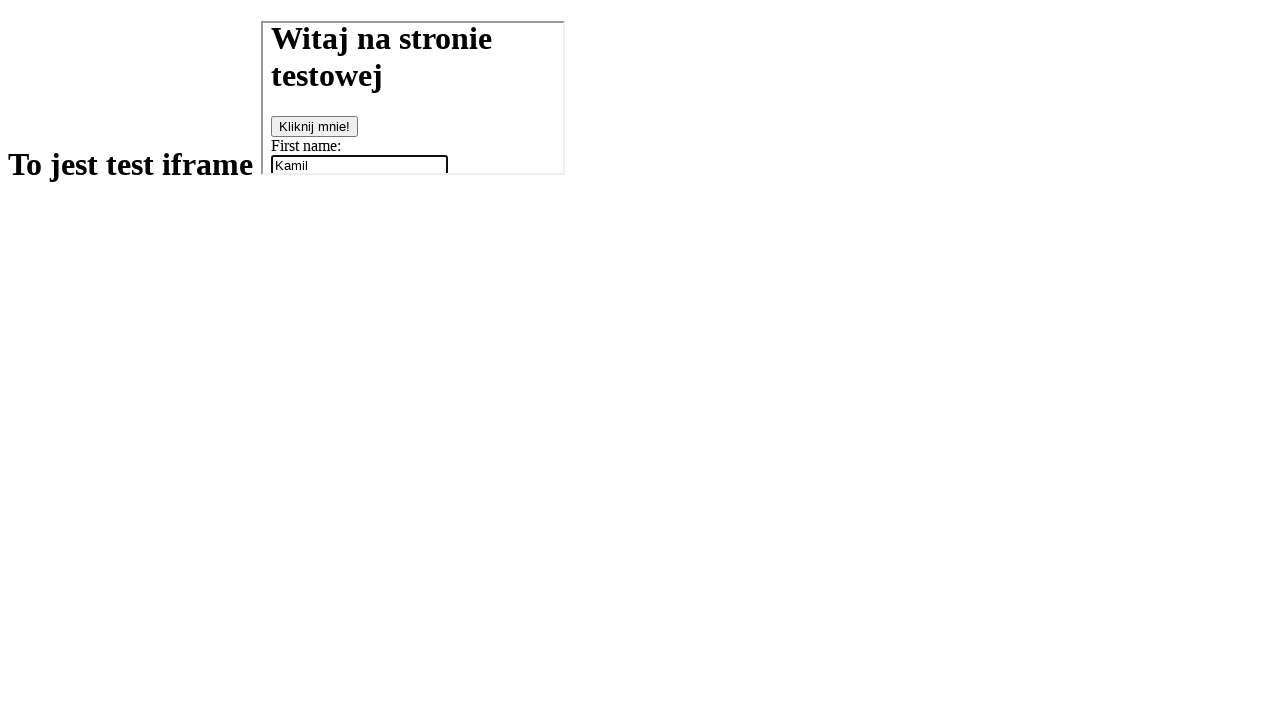